Tests a basic form by filling first name, last name, selecting a continent from dropdown, and submitting the form to verify the URL contains the entered values.

Starting URL: https://atidcollege.co.il/Xamples/ex_controllers.html

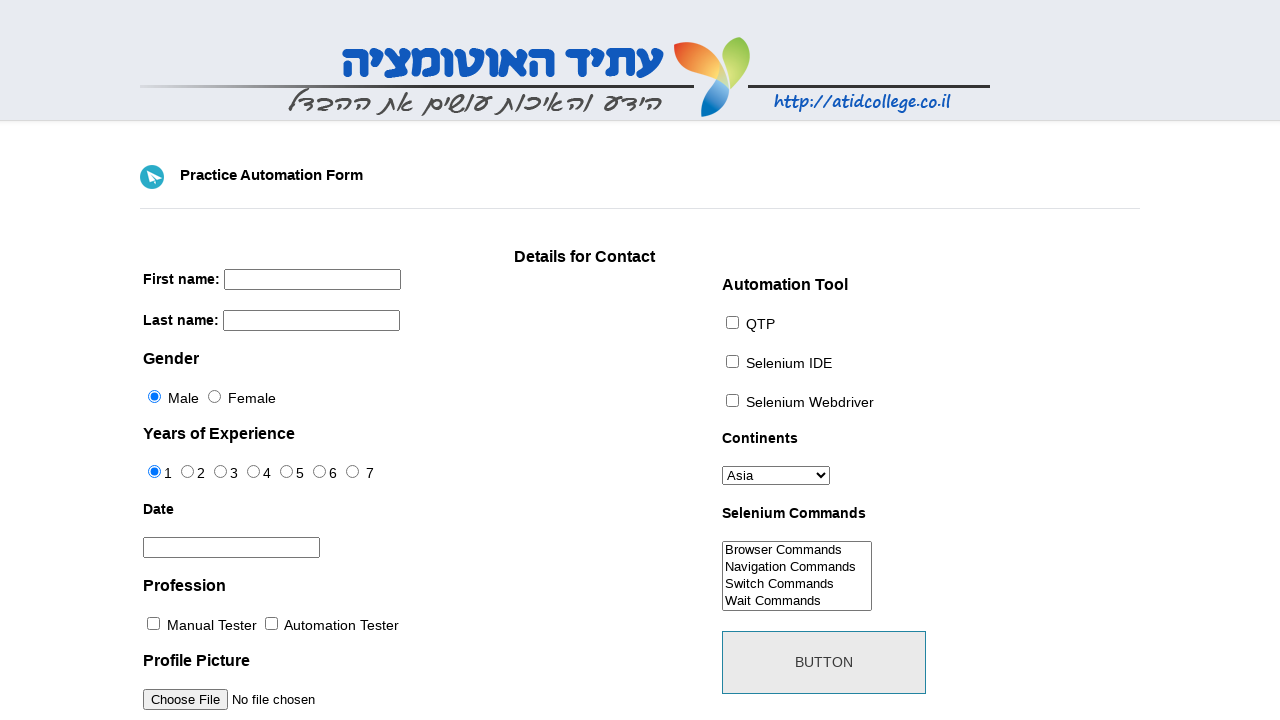

Filled first name field with 'Alex' on input[name='firstname']
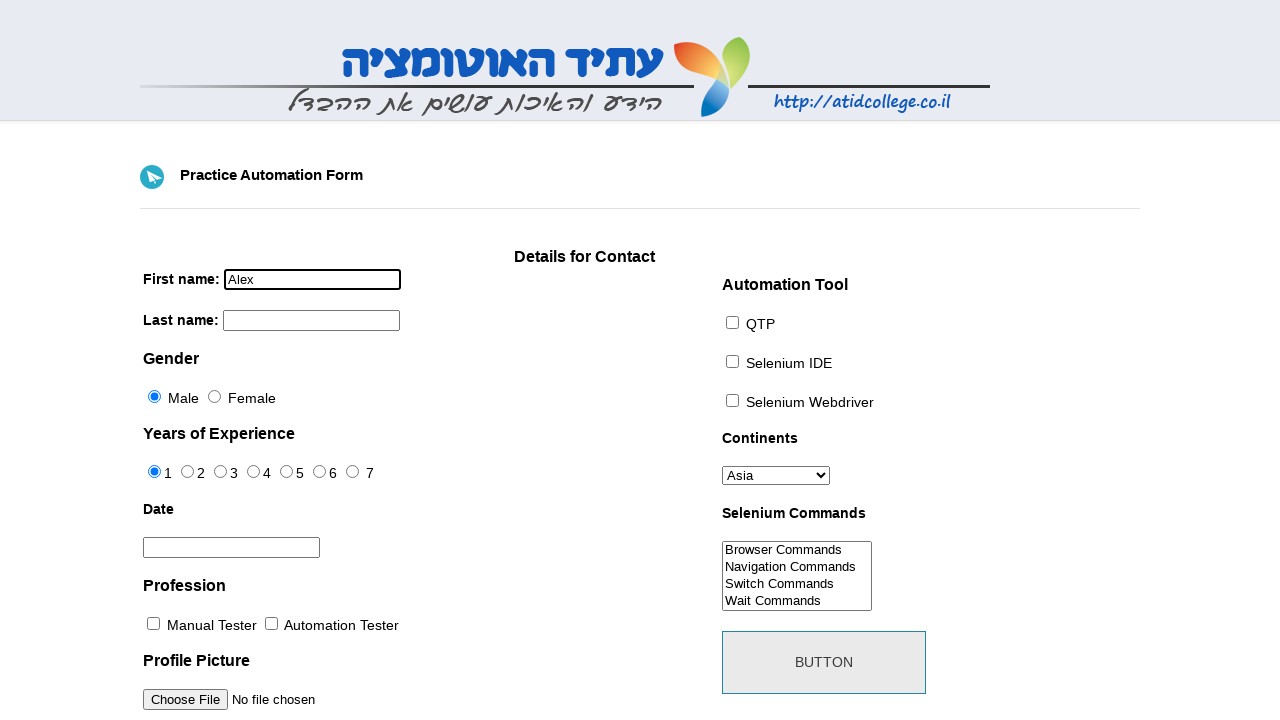

Filled last name field with 'Kuzmin' on input[name='lastname']
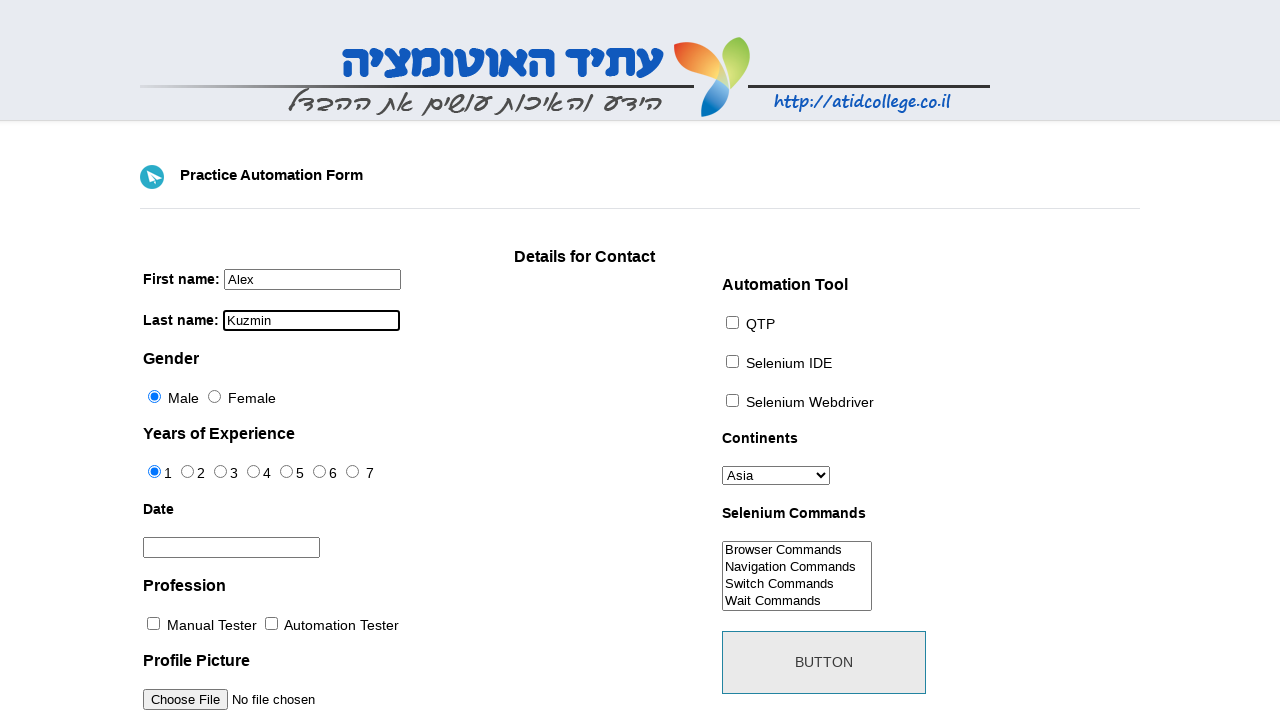

Selected 'asia' from continents dropdown on #continents
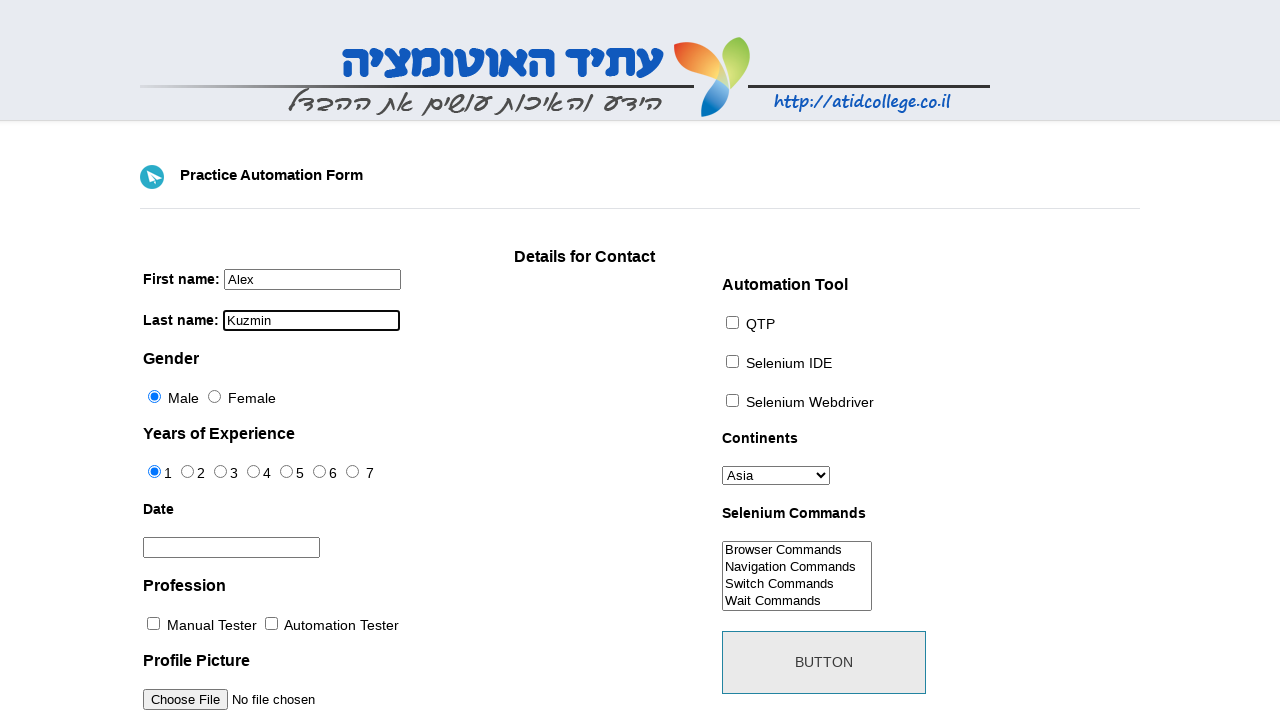

Clicked submit button to submit the form at (824, 662) on #submit
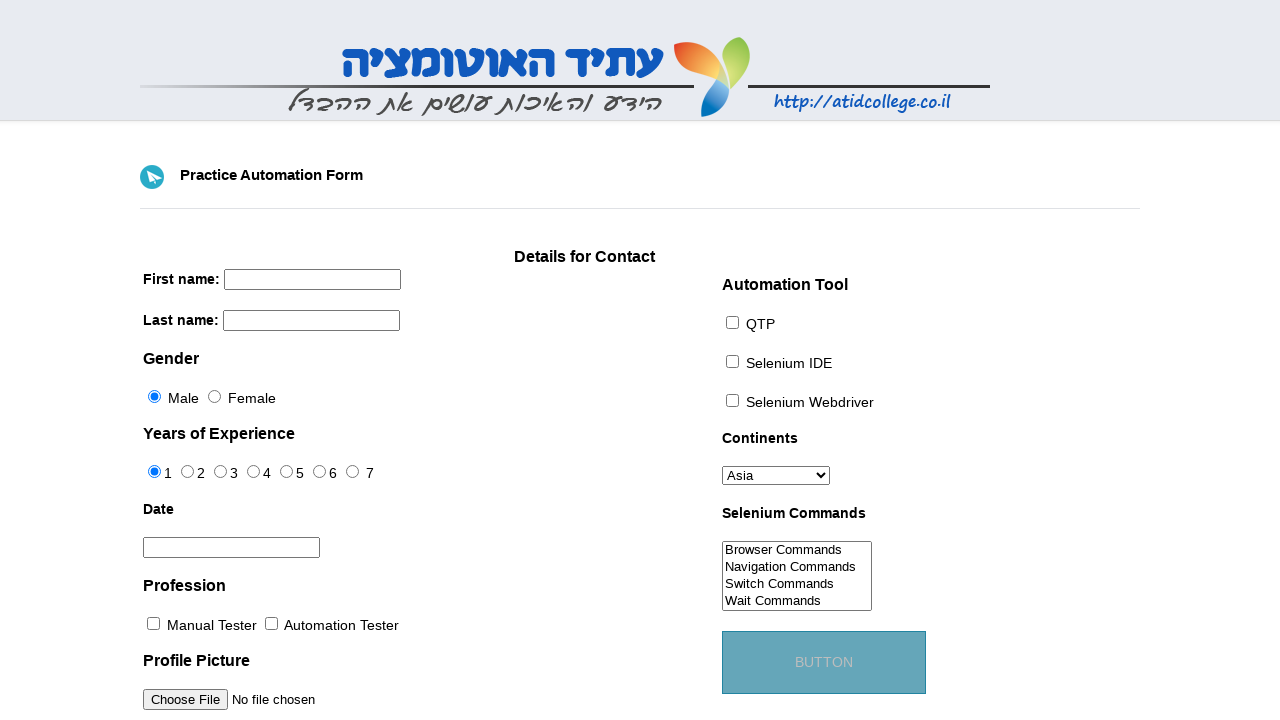

Verified URL contains submitted first name 'Alex' and last name 'Kuzmin'
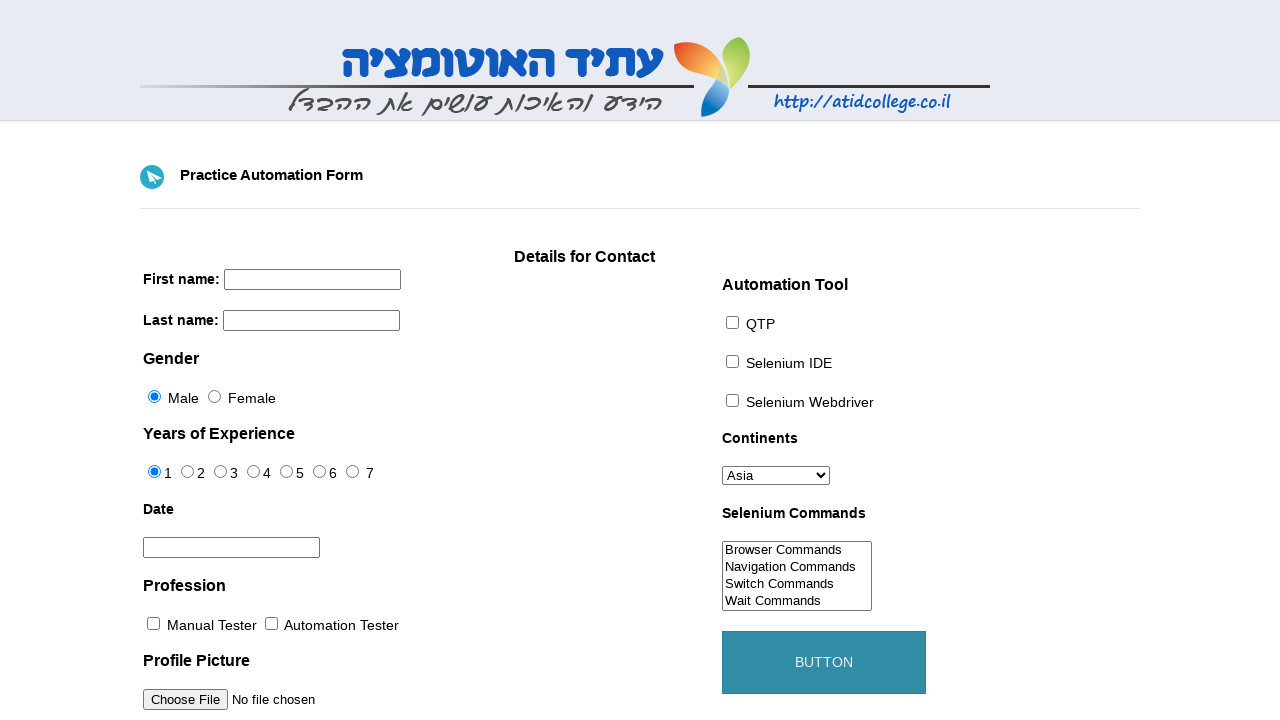

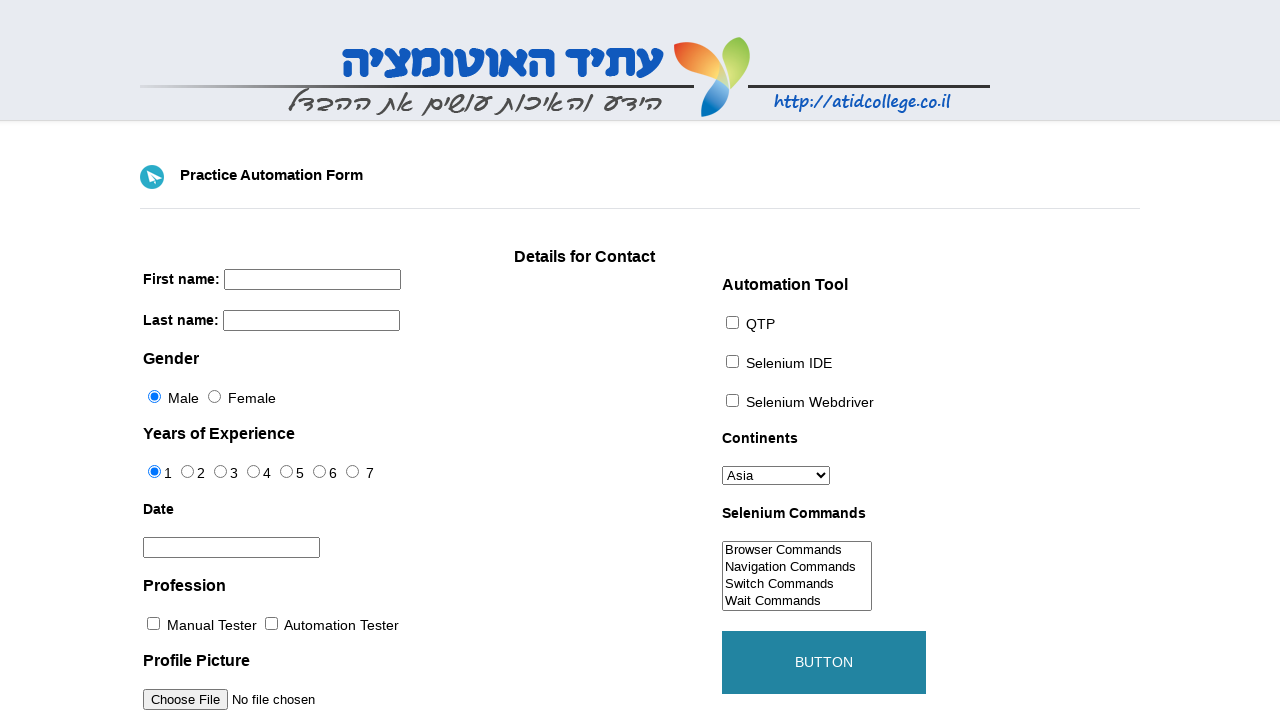